Tests that the potencia (power) field handles mixed alphanumeric input to verify number-only validation

Starting URL: https://carros-crud.vercel.app/

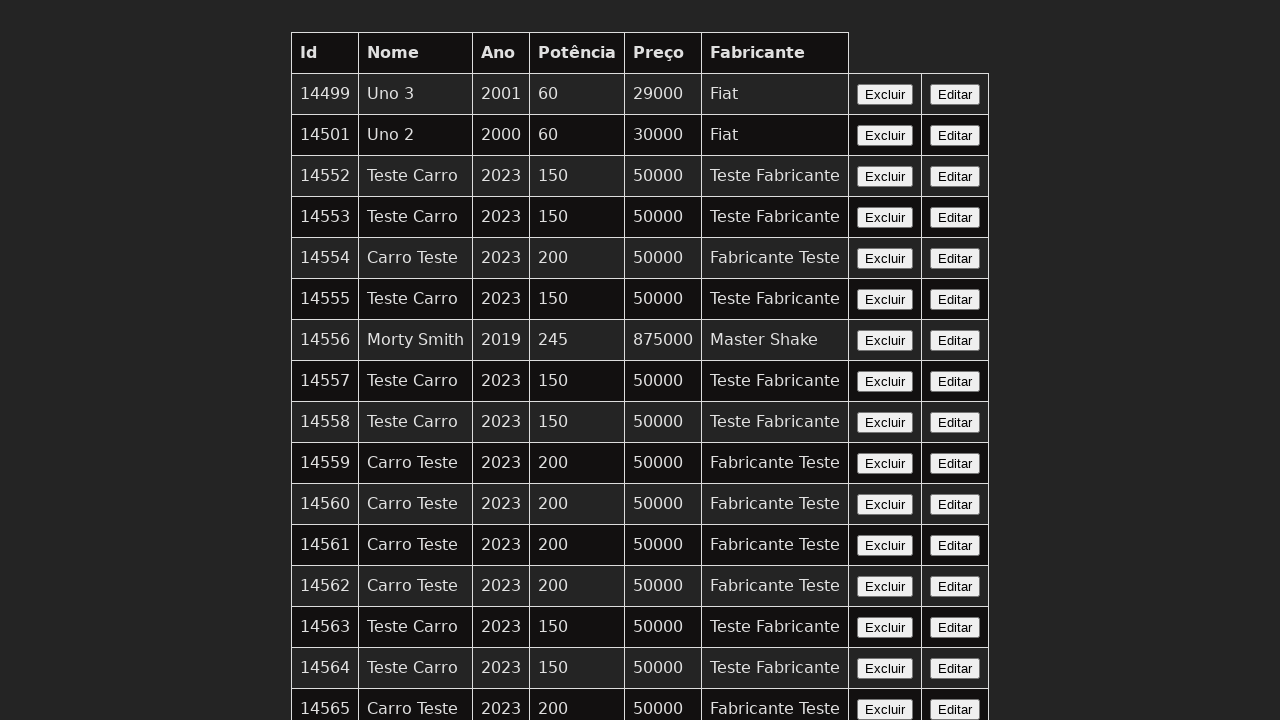

Logo element located and waited for visibility
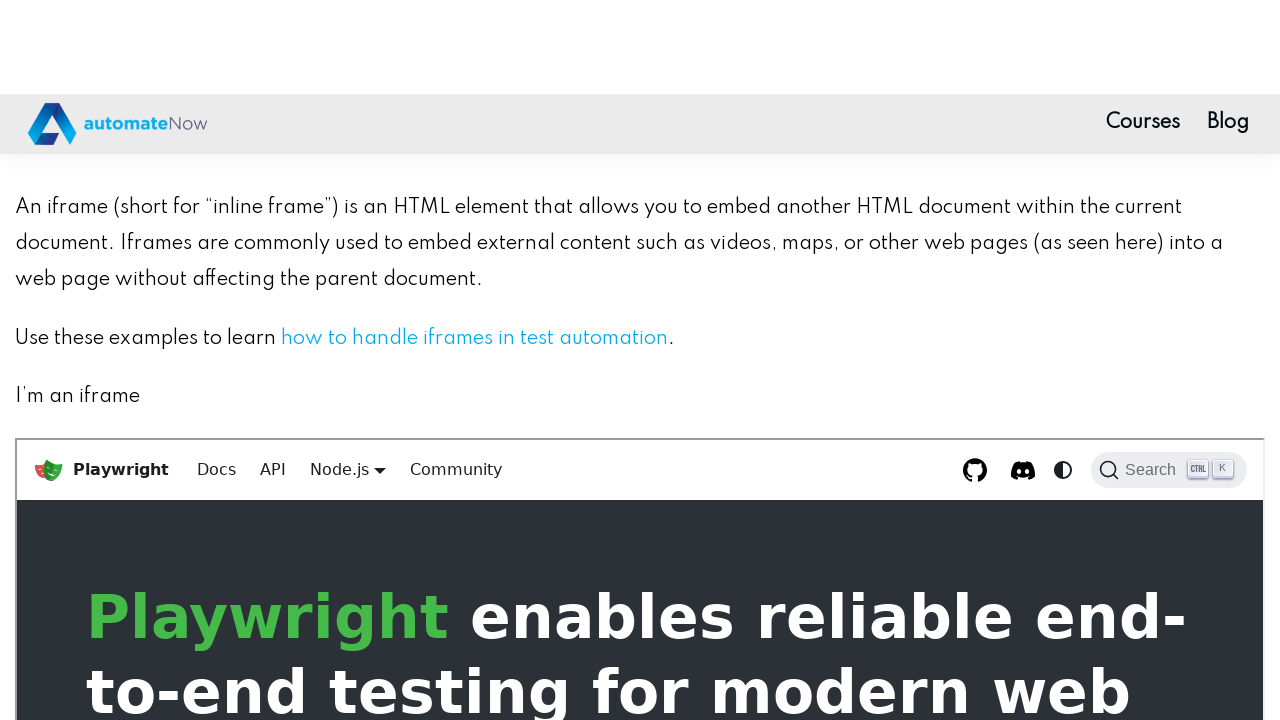

Retrieved alt attribute from logo element
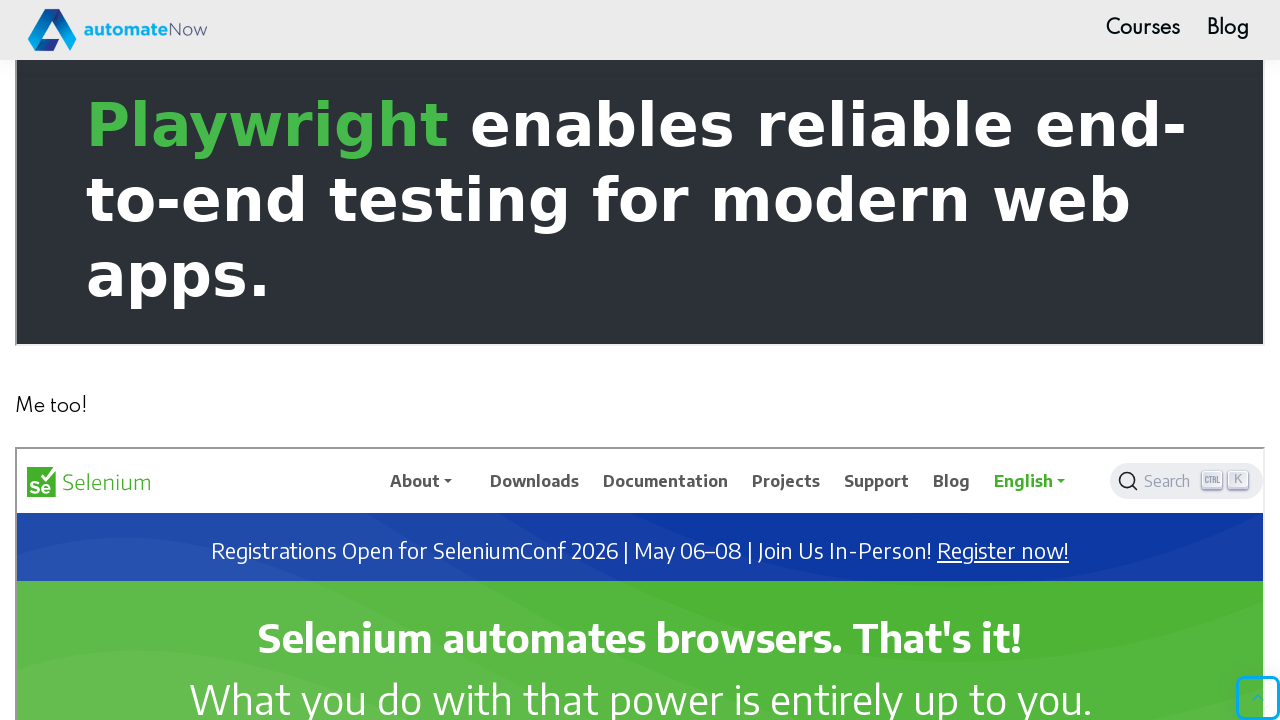

Verified logo alt attribute equals 'Docuport'
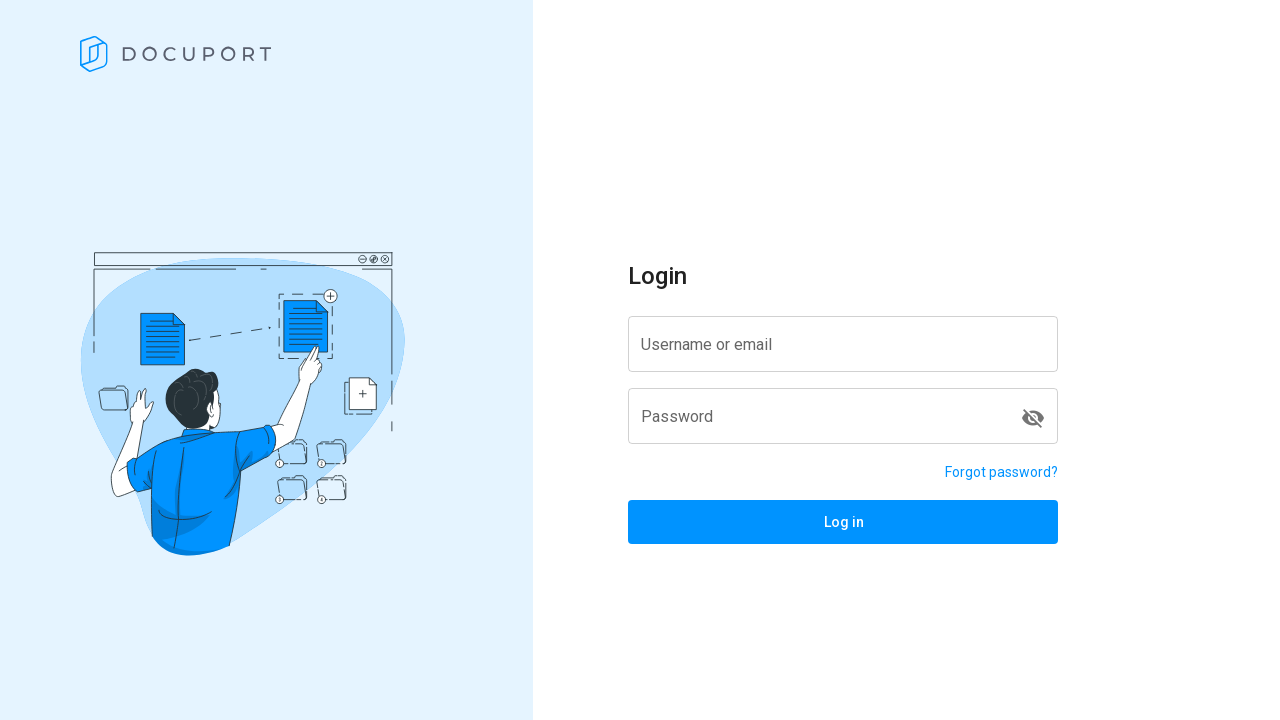

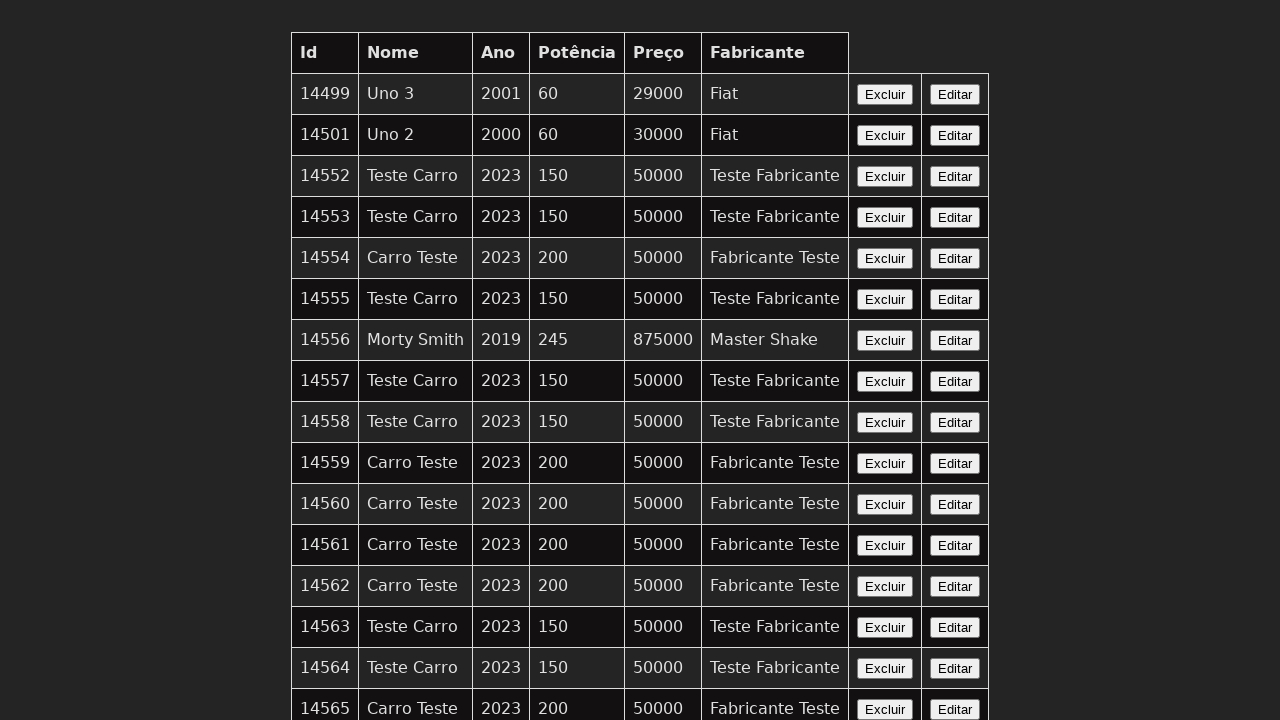